Tests floating menu page by scrolling down and verifying the menu remains visible

Starting URL: https://the-internet.herokuapp.com/

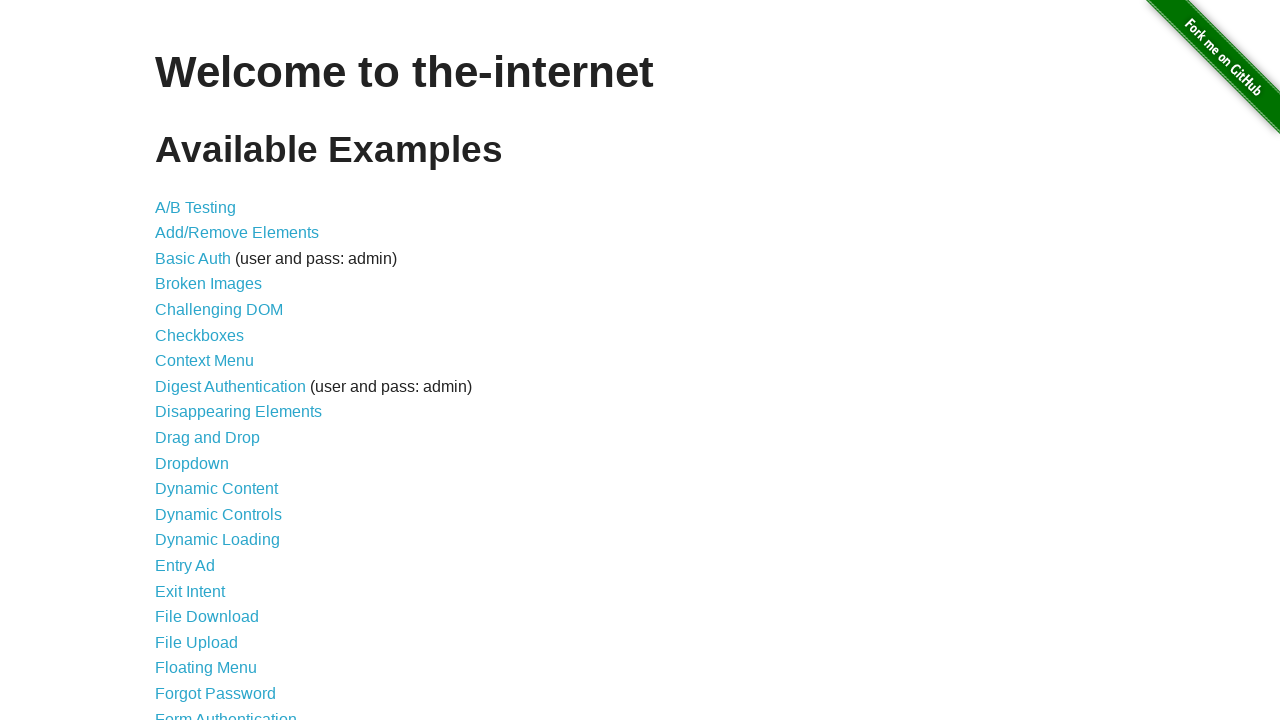

Waited for Floating Menu link to appear
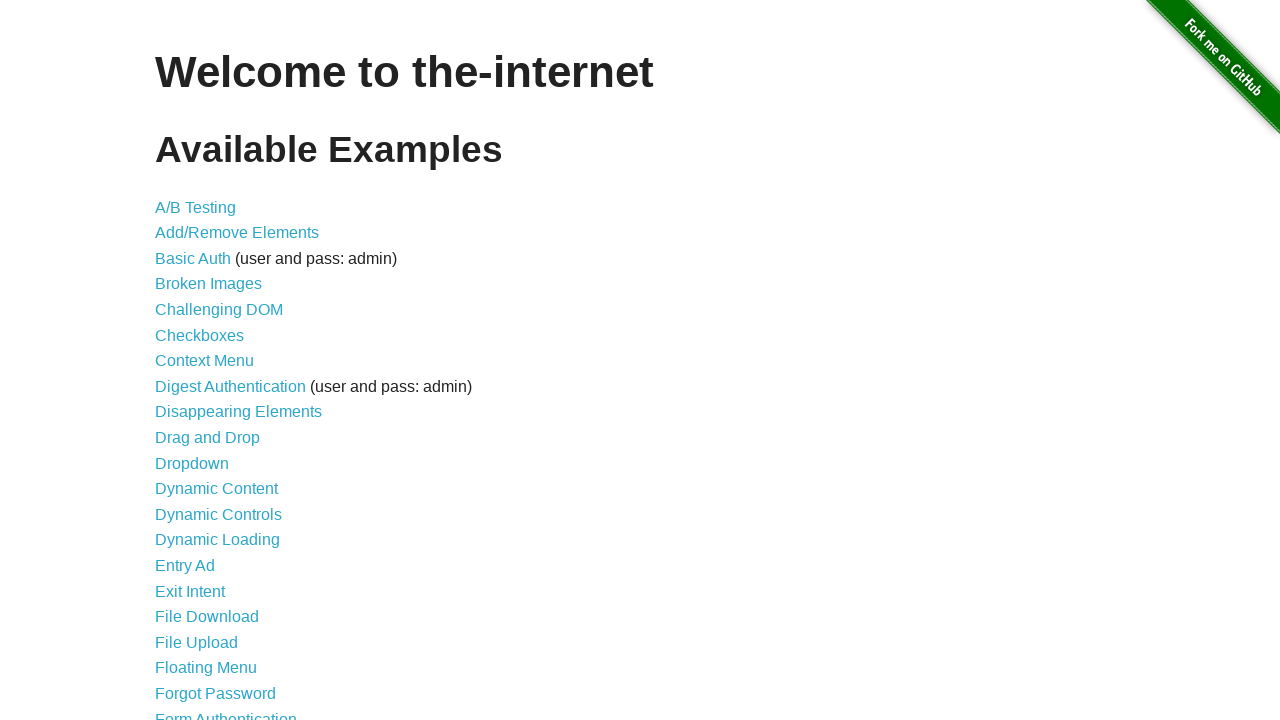

Clicked on Floating Menu link at (206, 668) on a[href='/floating_menu']
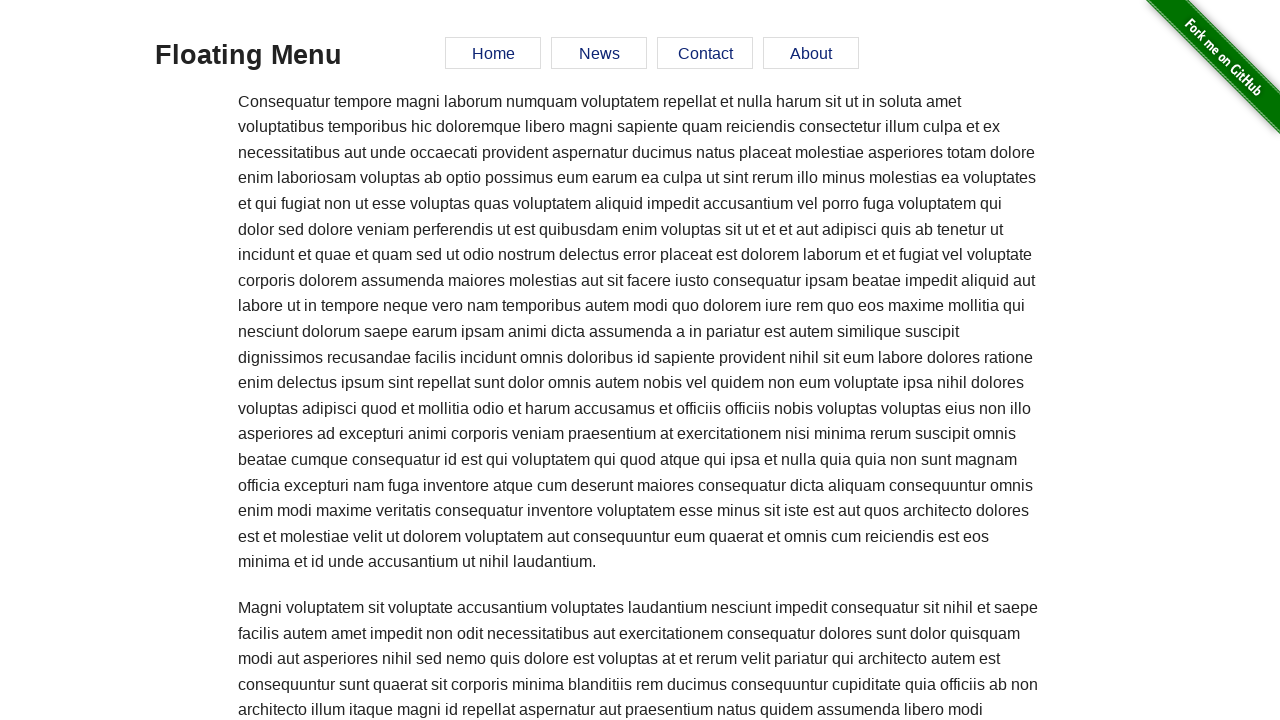

Floating menu element loaded and is visible
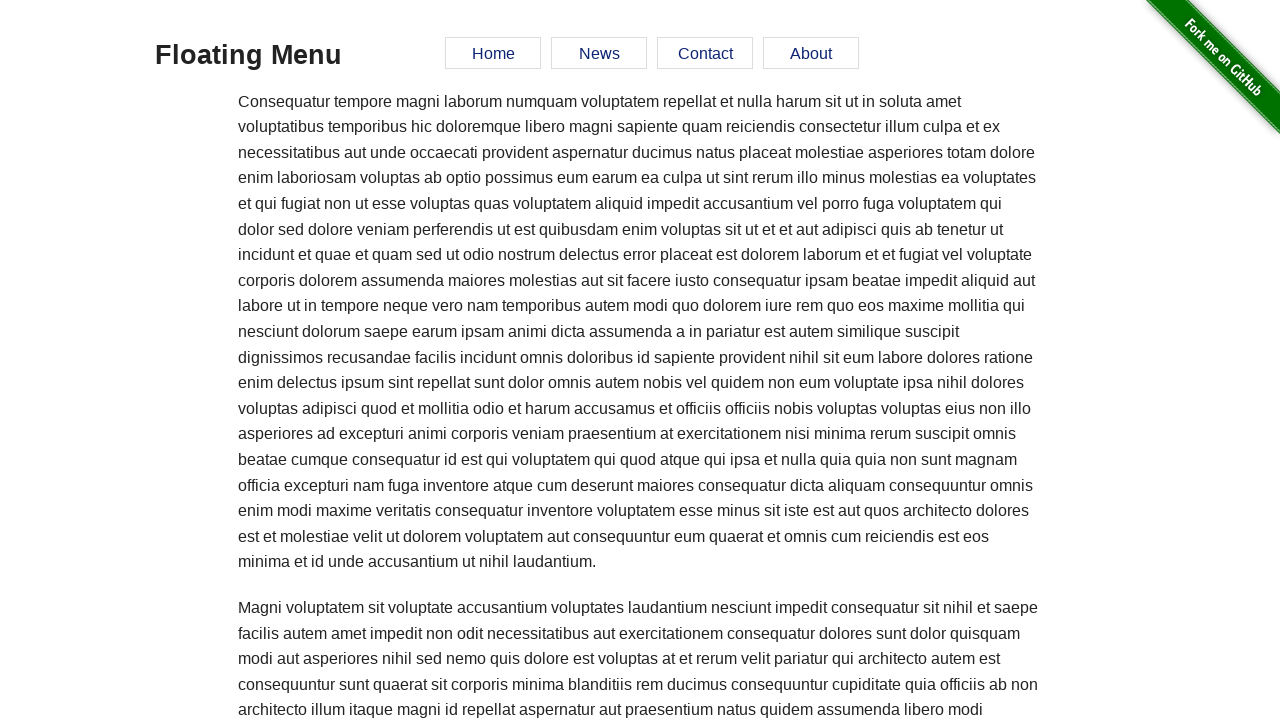

Scrolled down to external link at bottom of page
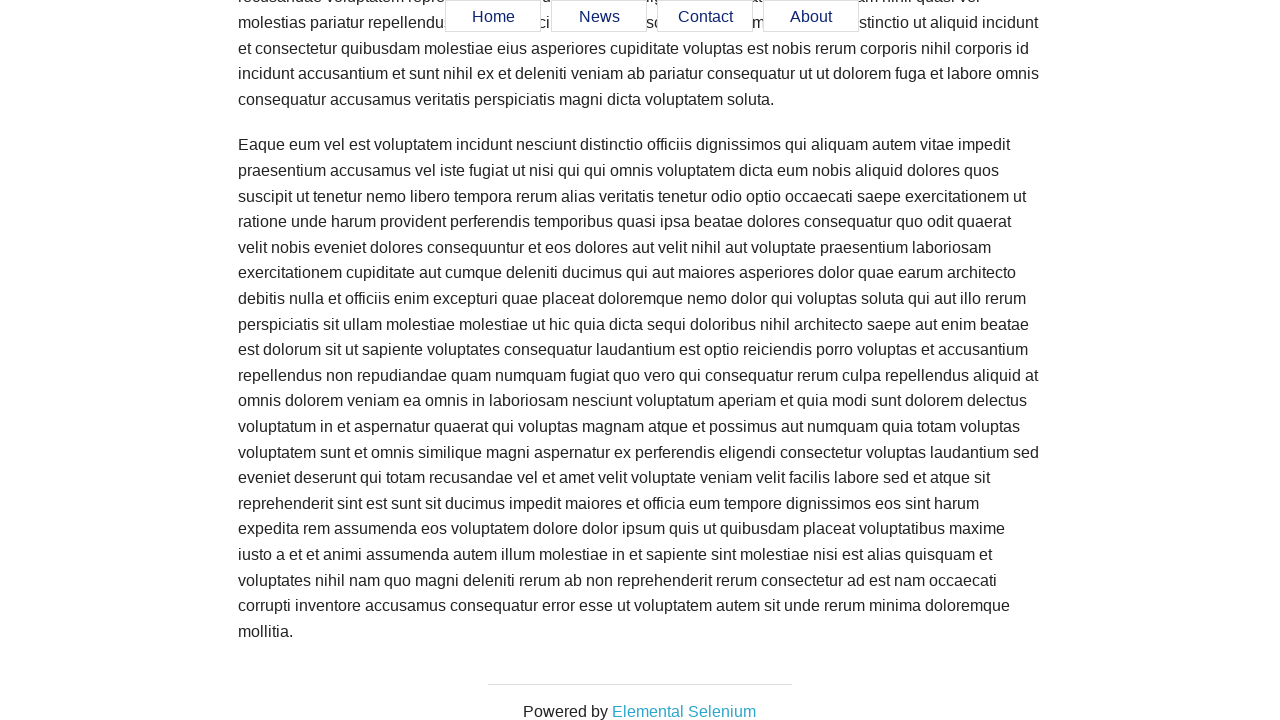

Verified that floating menu remains visible after scrolling
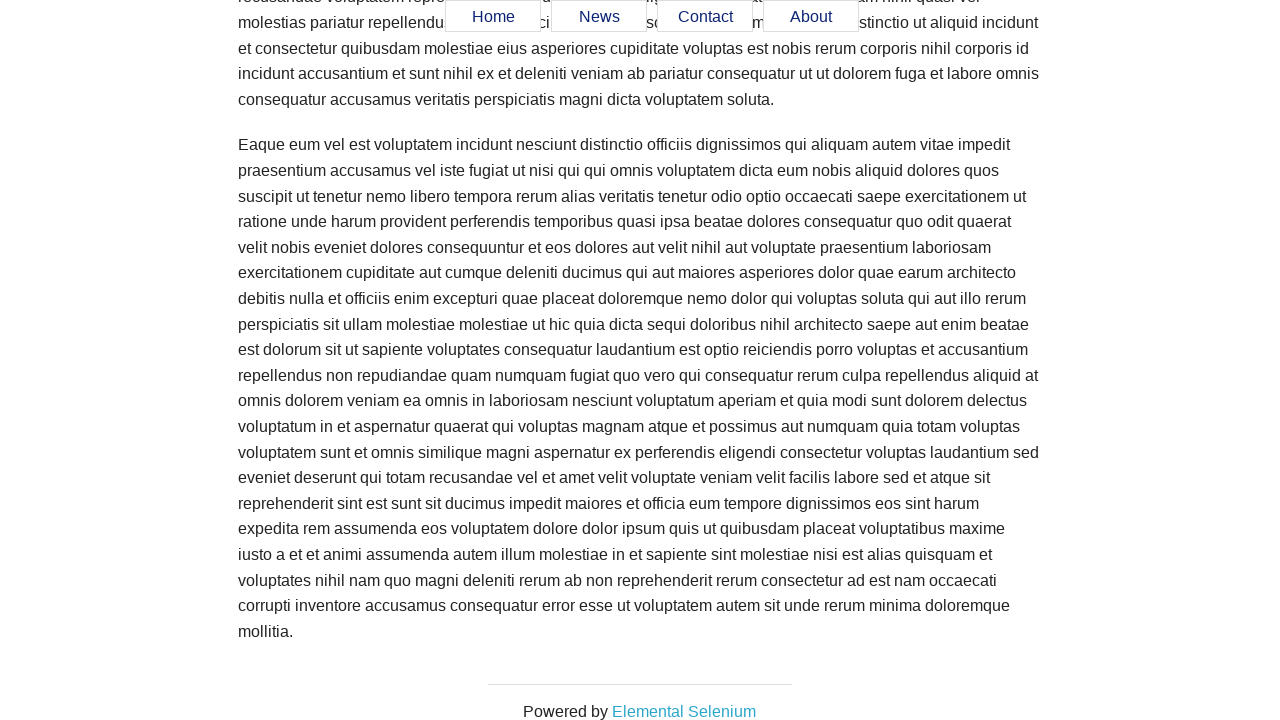

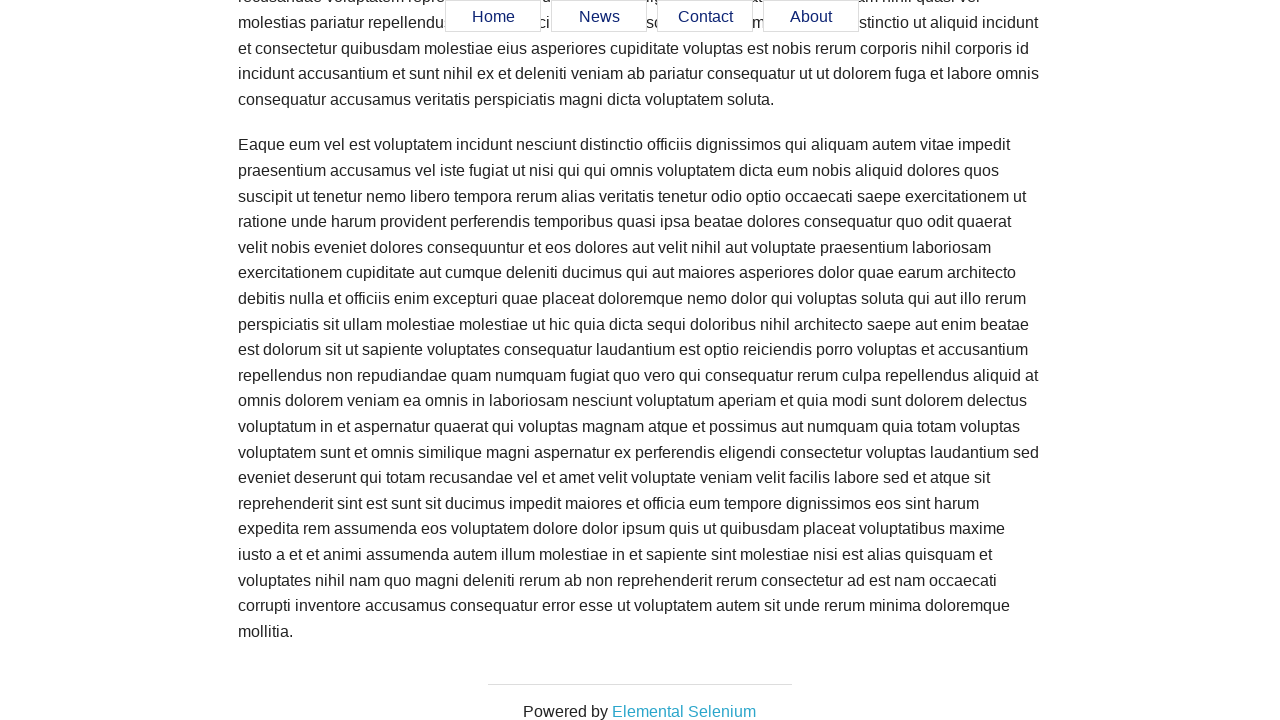